Tests adding elements by clicking the "Add Element" button twice and verifying that 2 elements were added to the page.

Starting URL: http://the-internet.herokuapp.com/add_remove_elements/

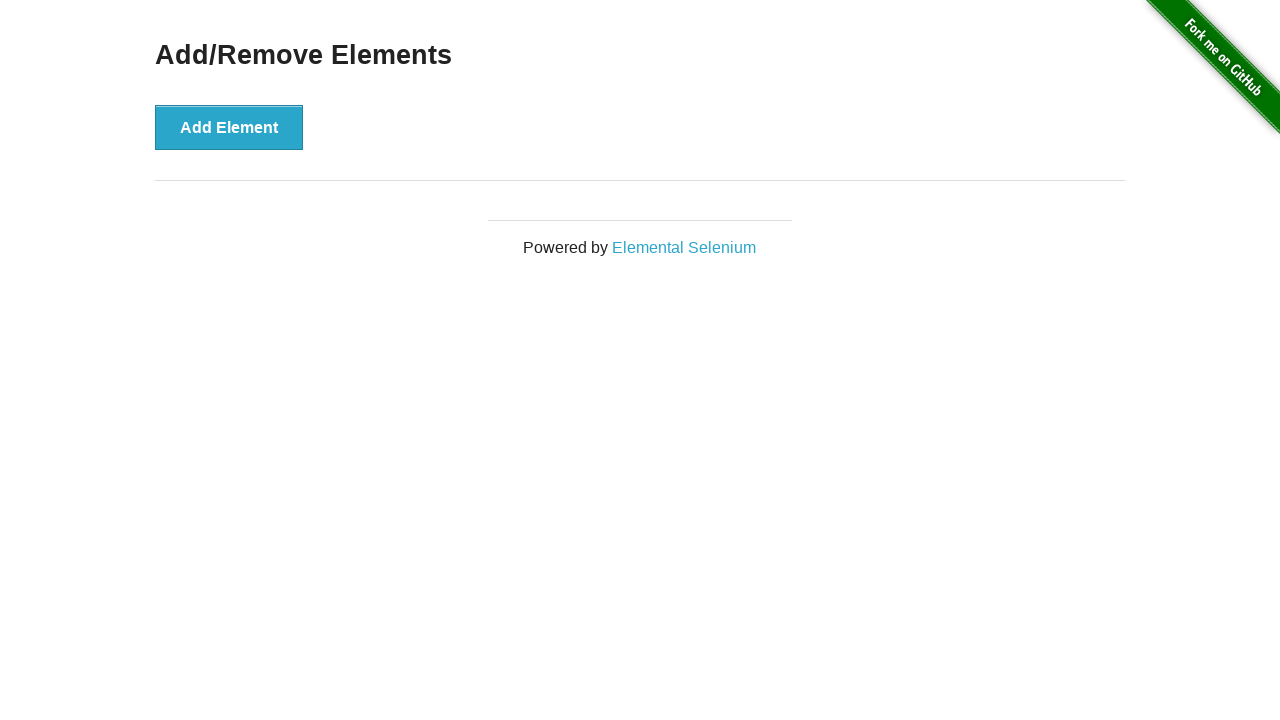

Clicked 'Add Element' button (first time) at (229, 127) on xpath=//*[@id="content"]/div/button
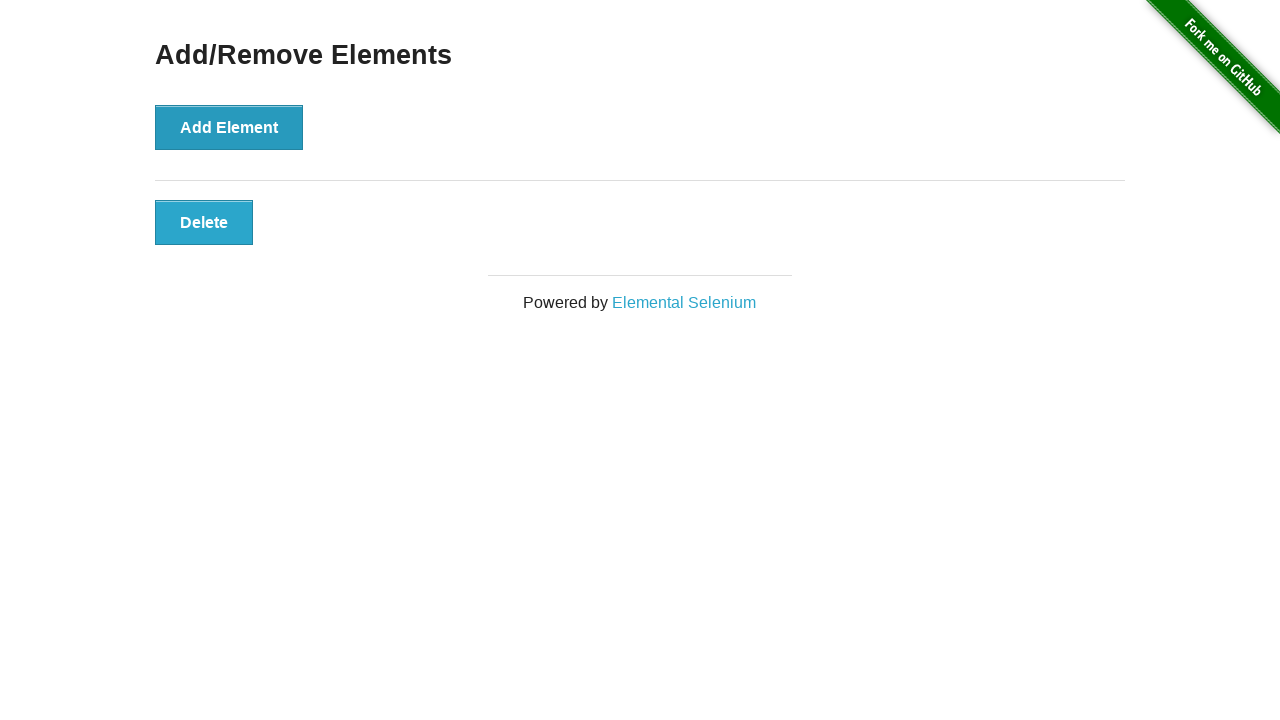

Clicked 'Add Element' button (second time) at (229, 127) on xpath=//*[@id="content"]/div/button
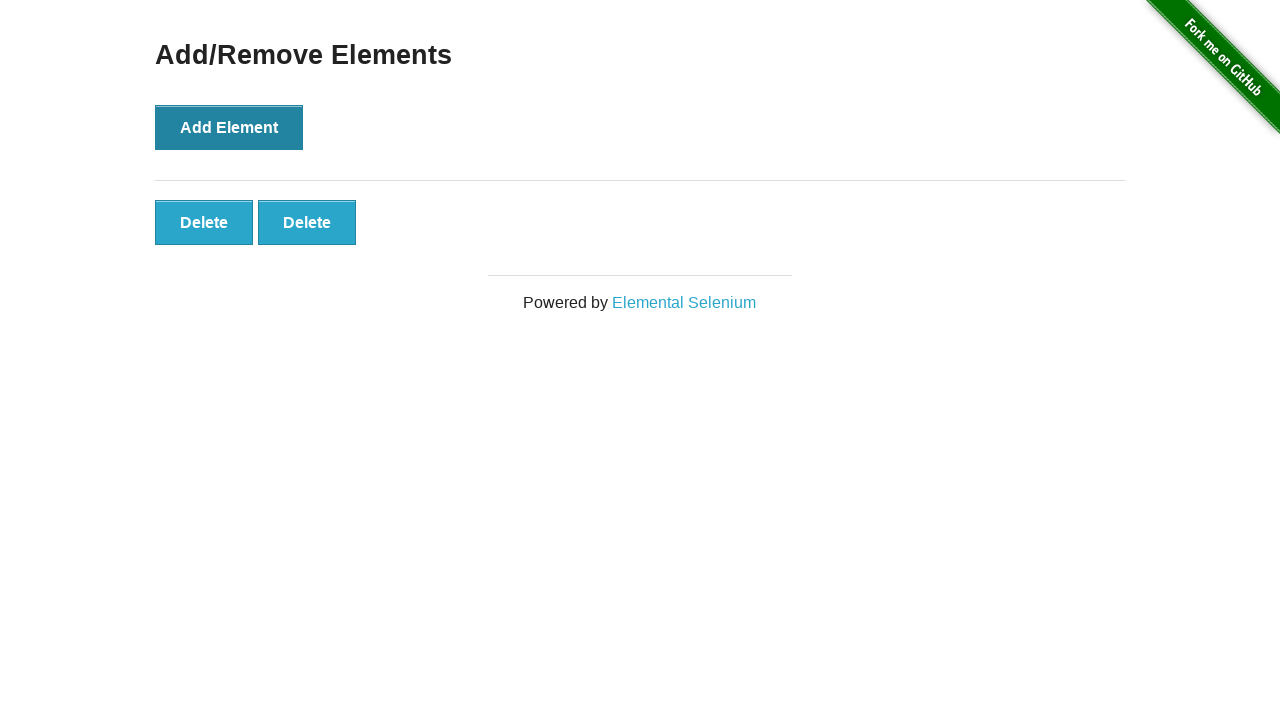

Located all added elements with class 'added-manually'
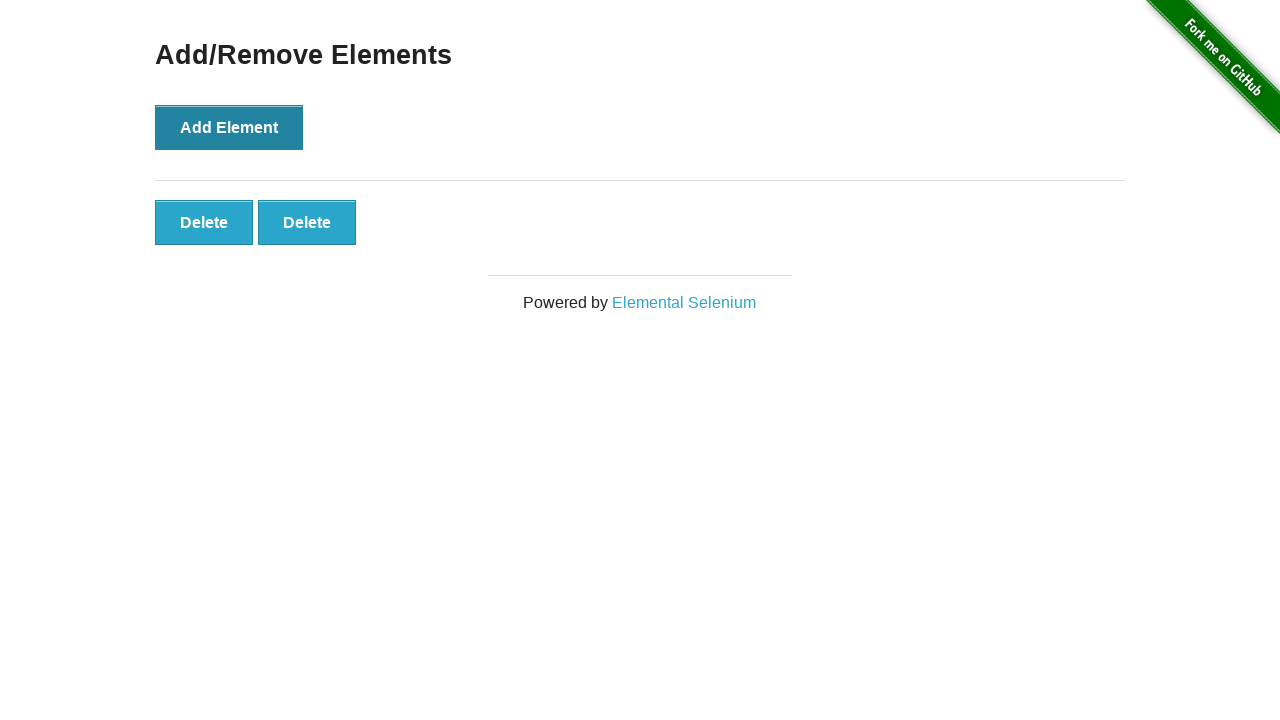

Verified that exactly 2 elements were added to the page
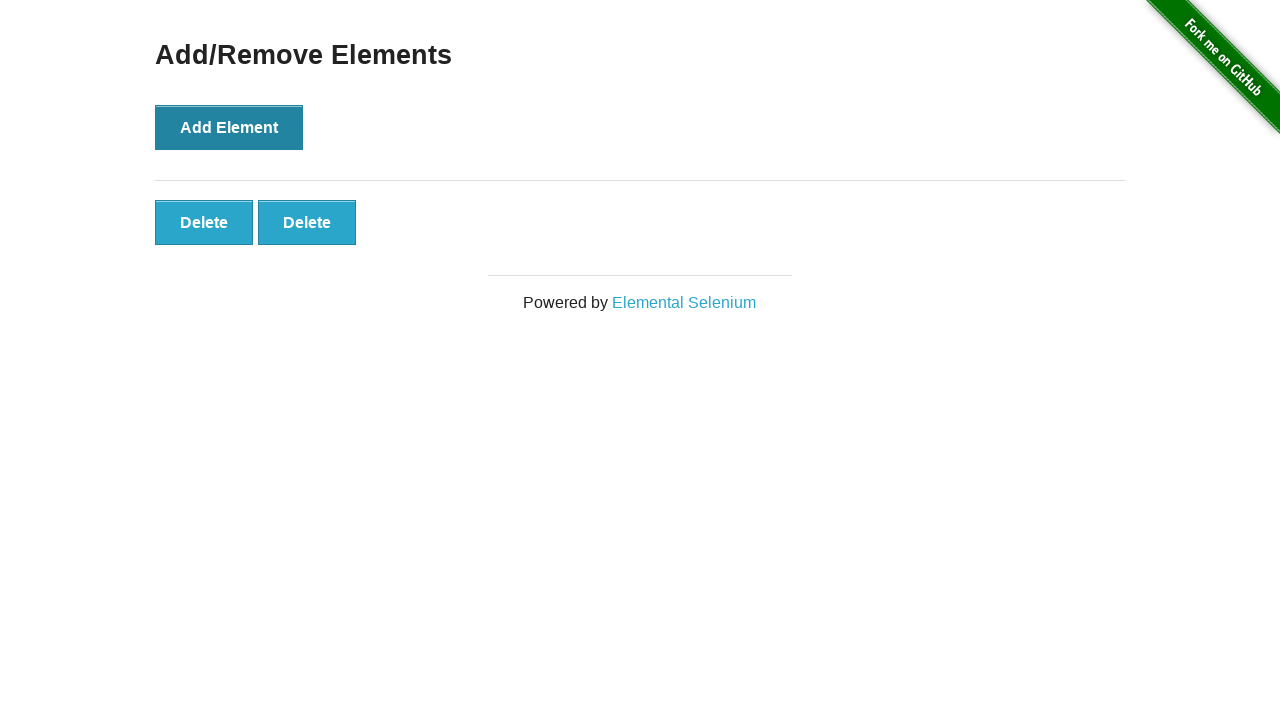

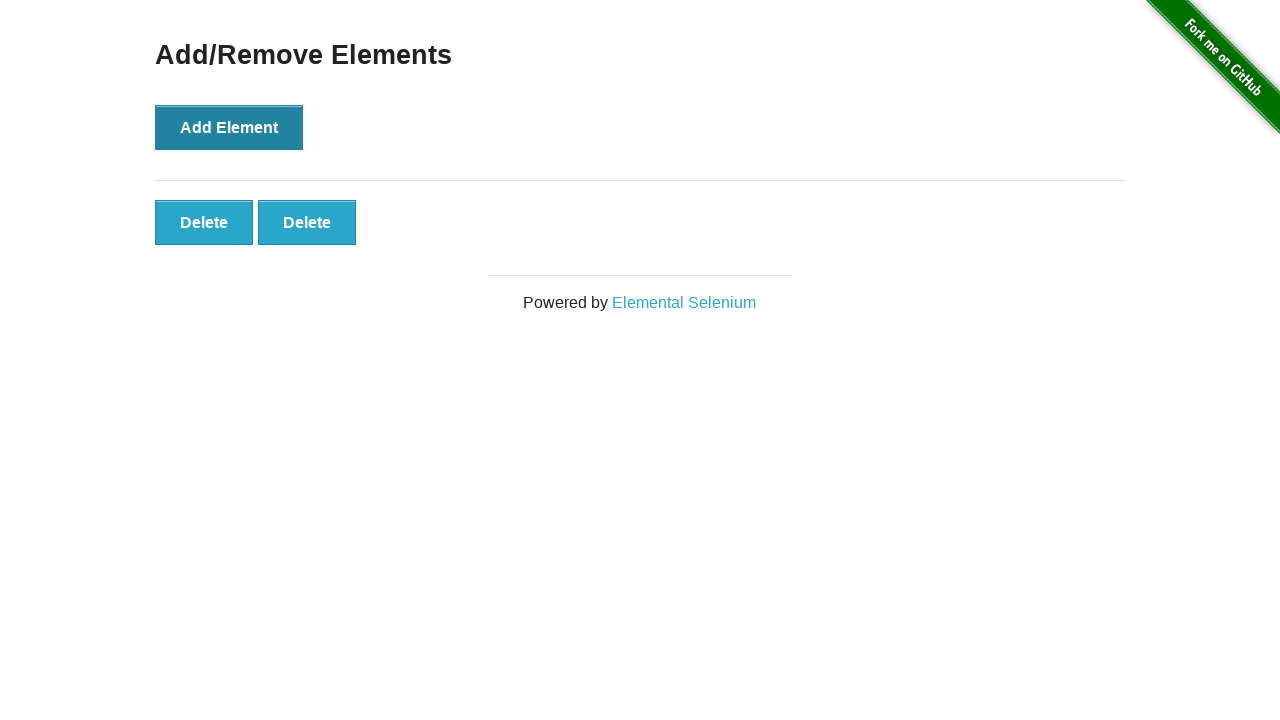